Fills out a registration form with name and skills, then navigates to another page to interact with multi-select dropdown menus

Starting URL: https://demo.automationtesting.in/Register.html

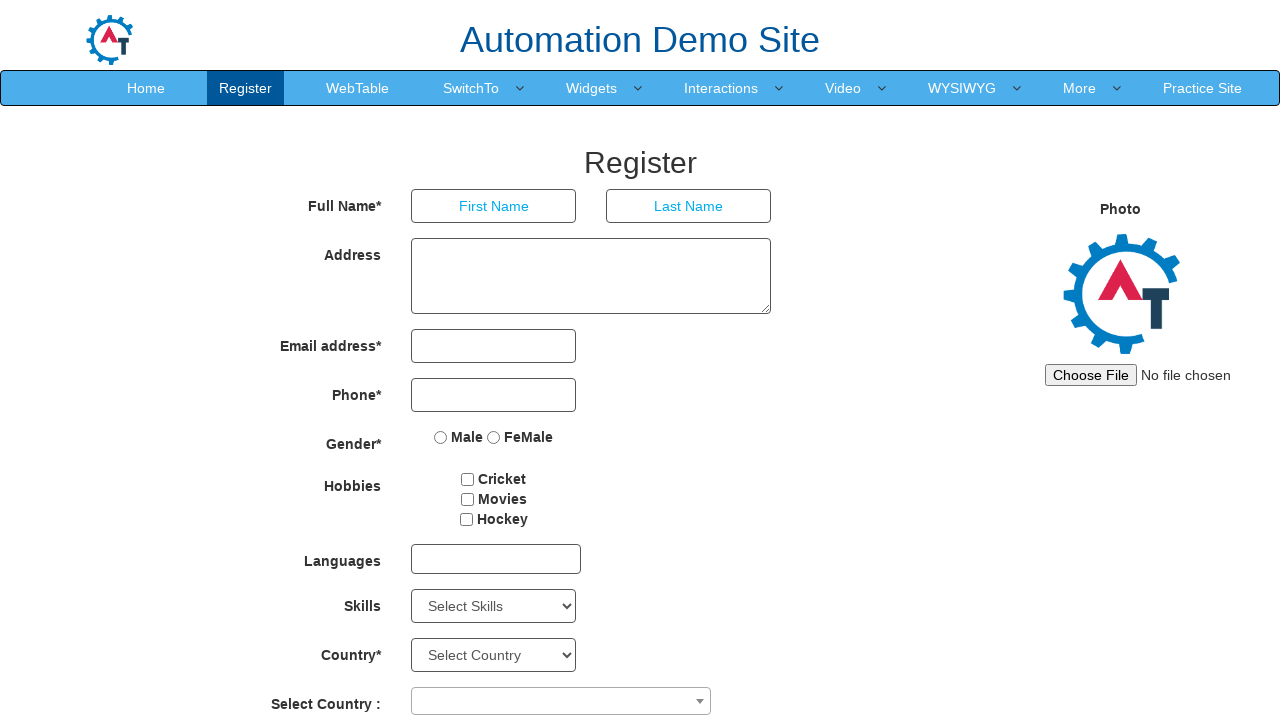

Filled first name field with 'Ahalya' on //input[@placeholder='First Name']
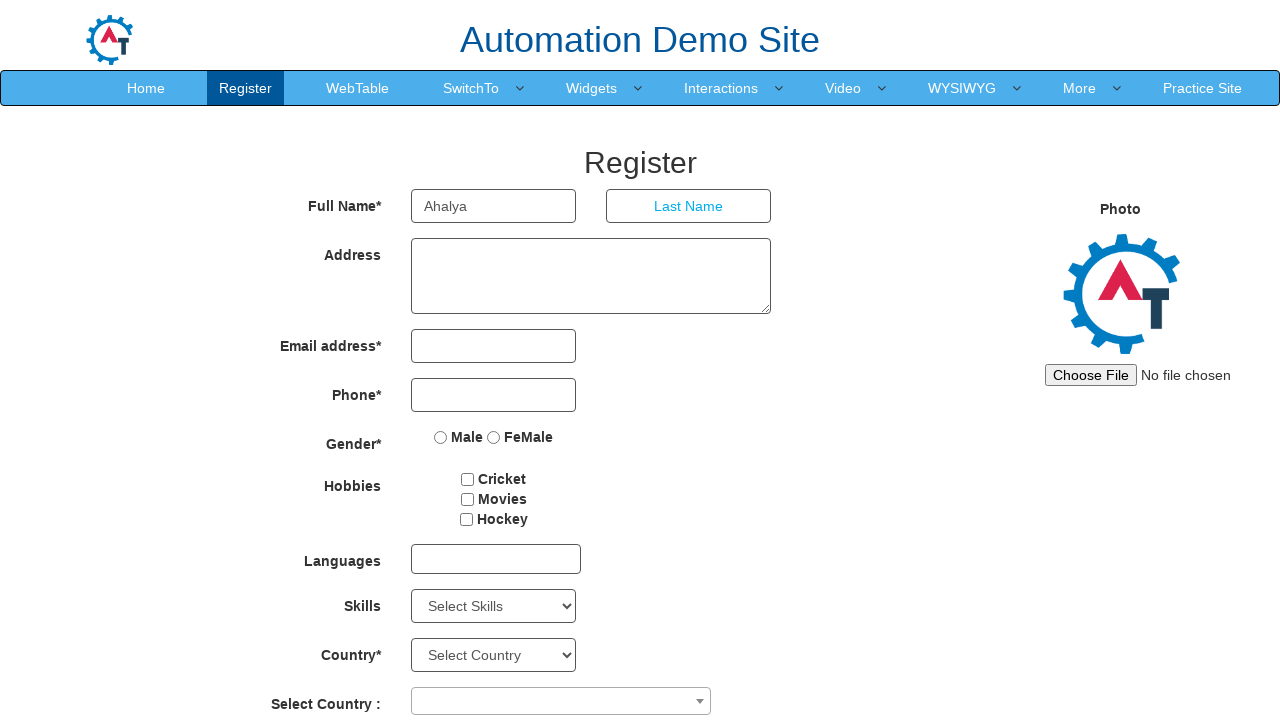

Pressed Enter on first name field to submit form on //input[@placeholder='First Name']
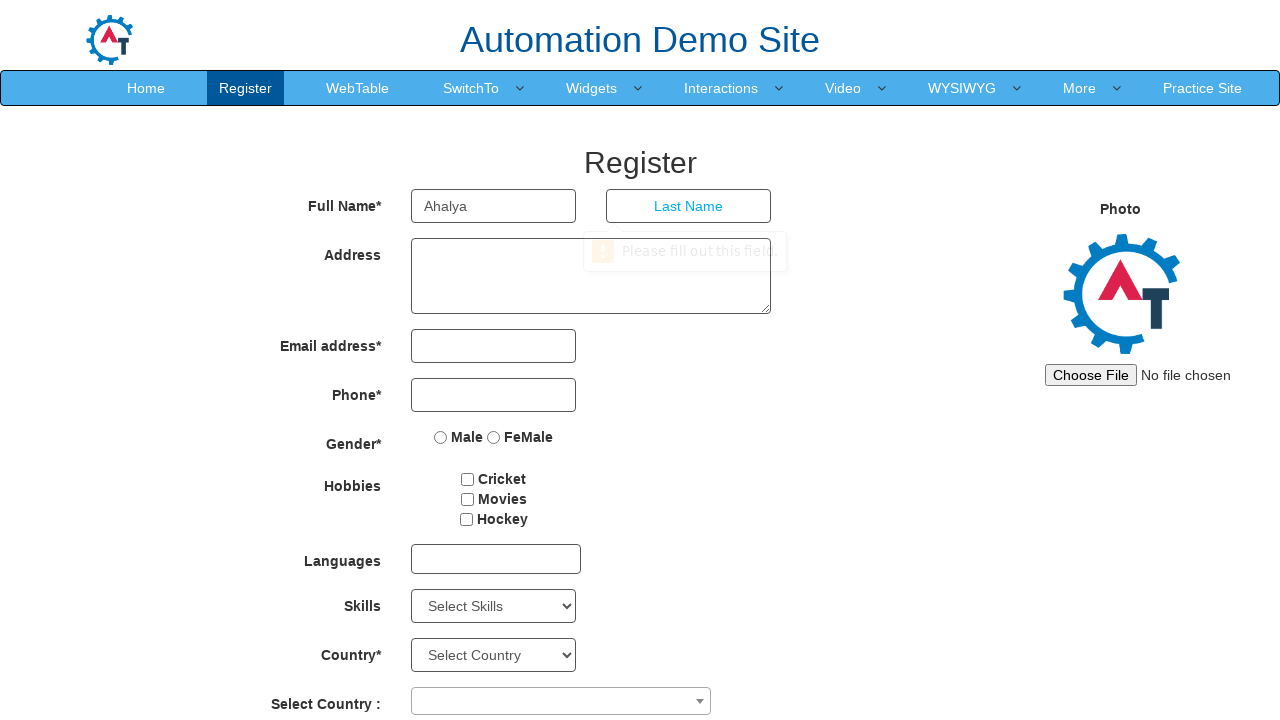

Waited 3 seconds for form to process
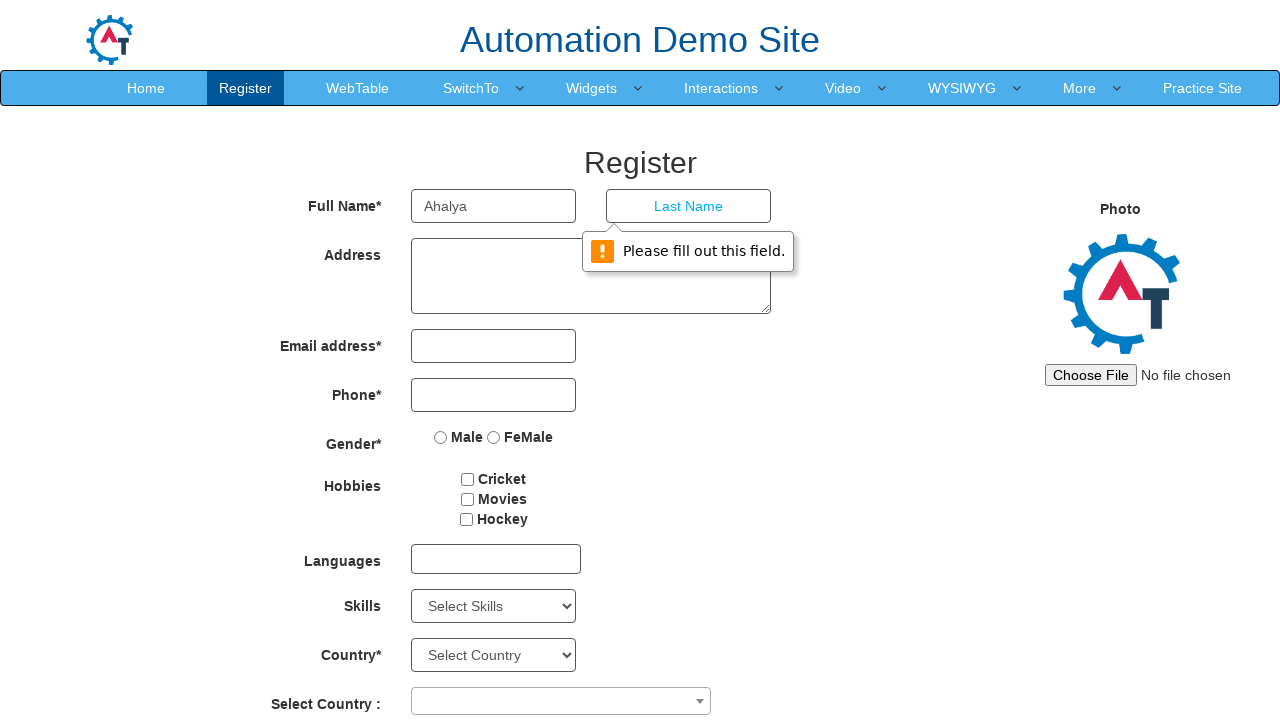

Filled last name field with 'Prashant' on //input[@placeholder='Last Name']
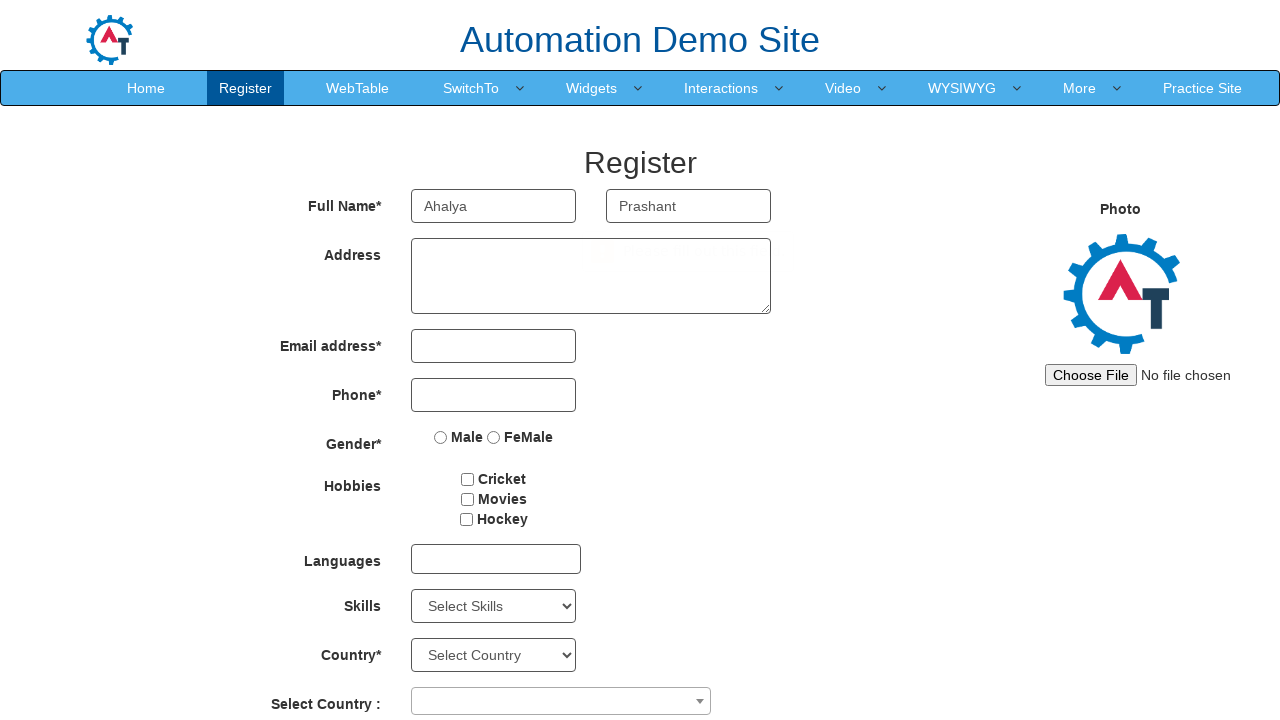

Selected 'AutoCAD' from Skills dropdown on #Skills
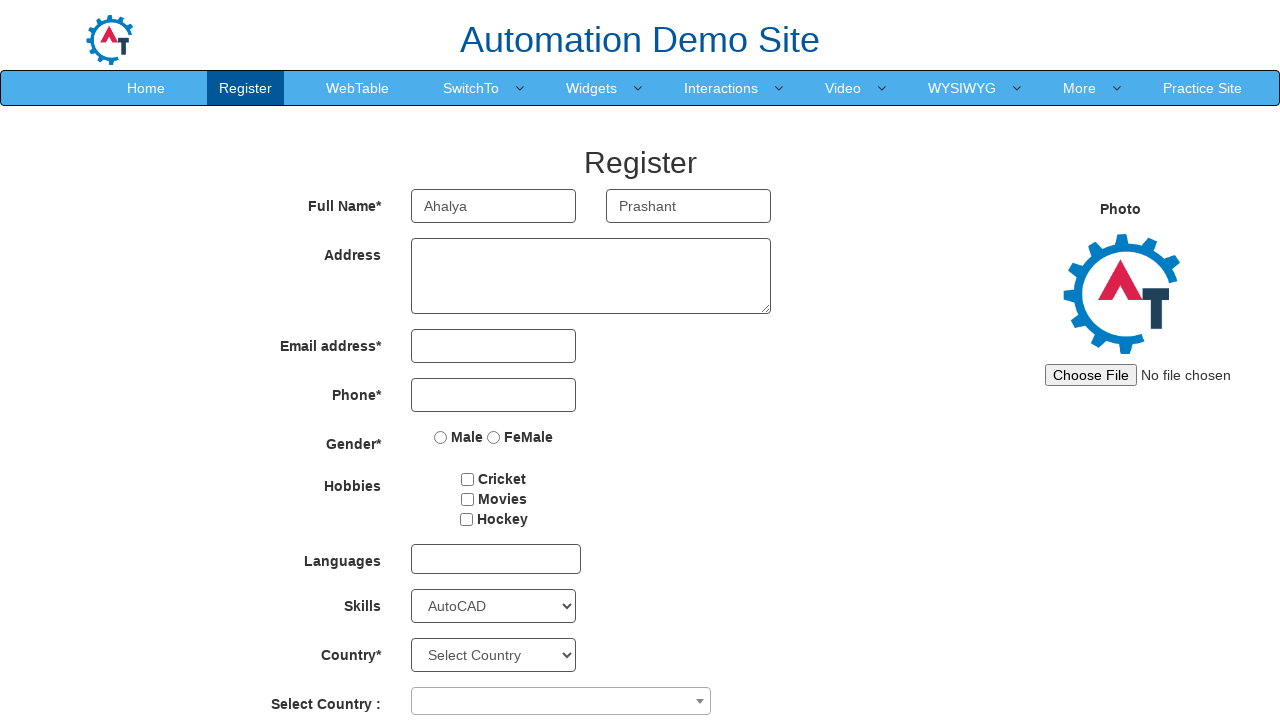

Selected 'Adobe Photoshop' from Skills dropdown on #Skills
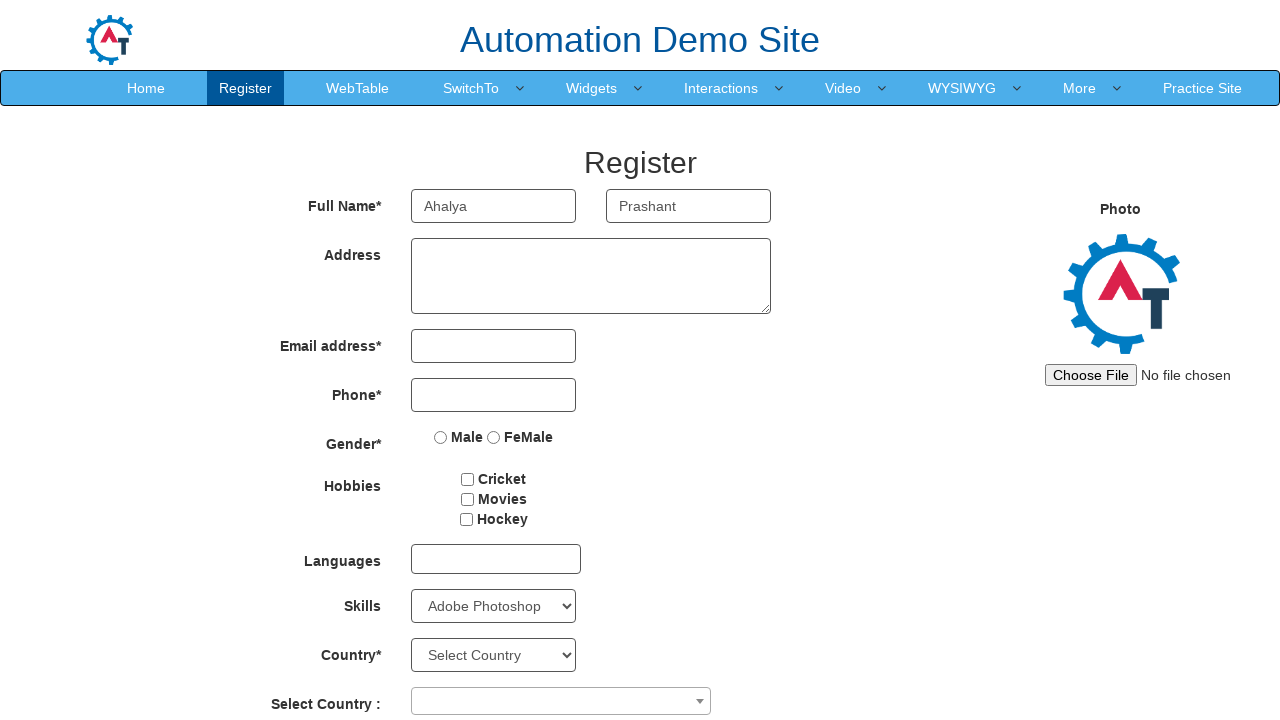

Selected skill at index 4 from Skills dropdown on #Skills
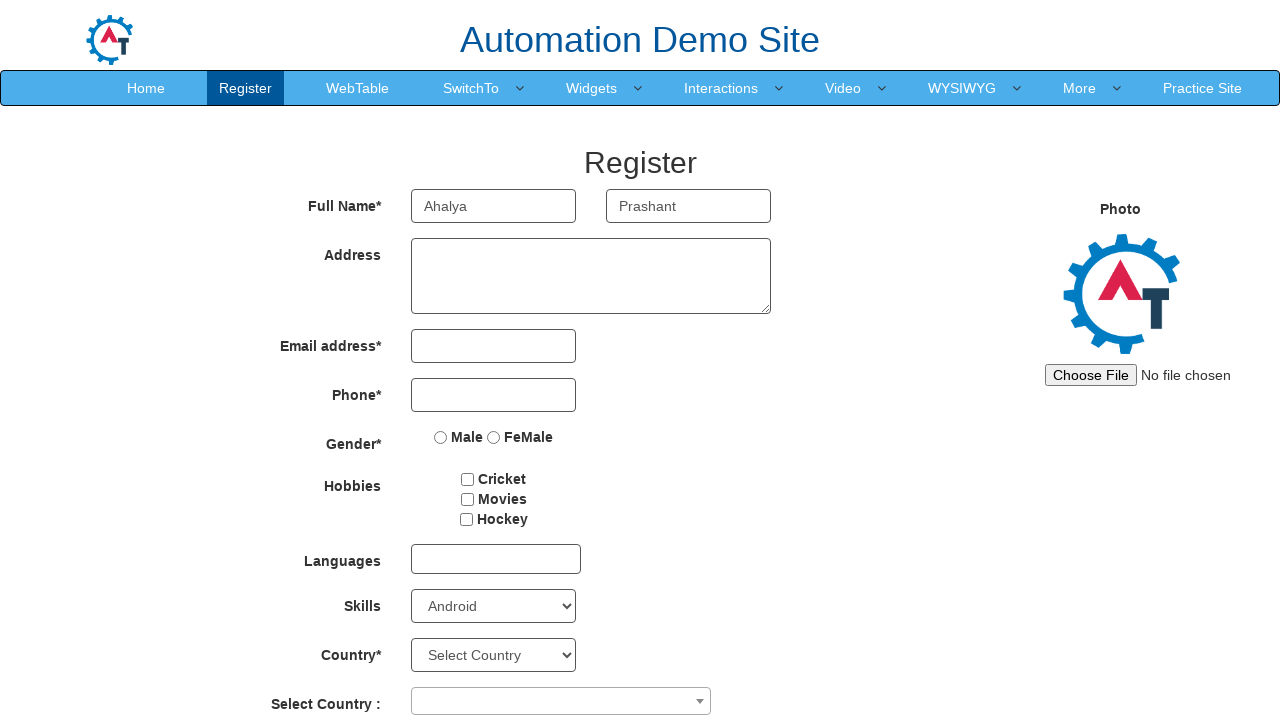

Waited 3 seconds before navigating to next page
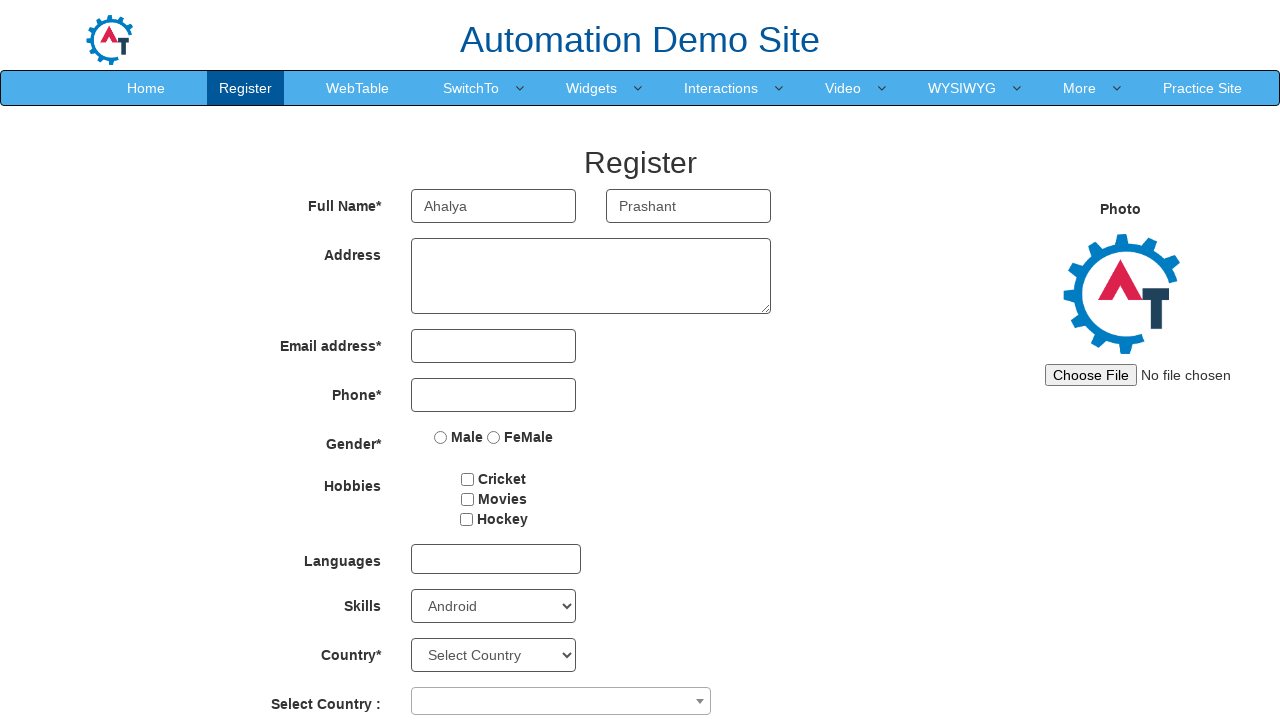

Navigated to multi-select dropdown page at https://demoqa.com/select-menu
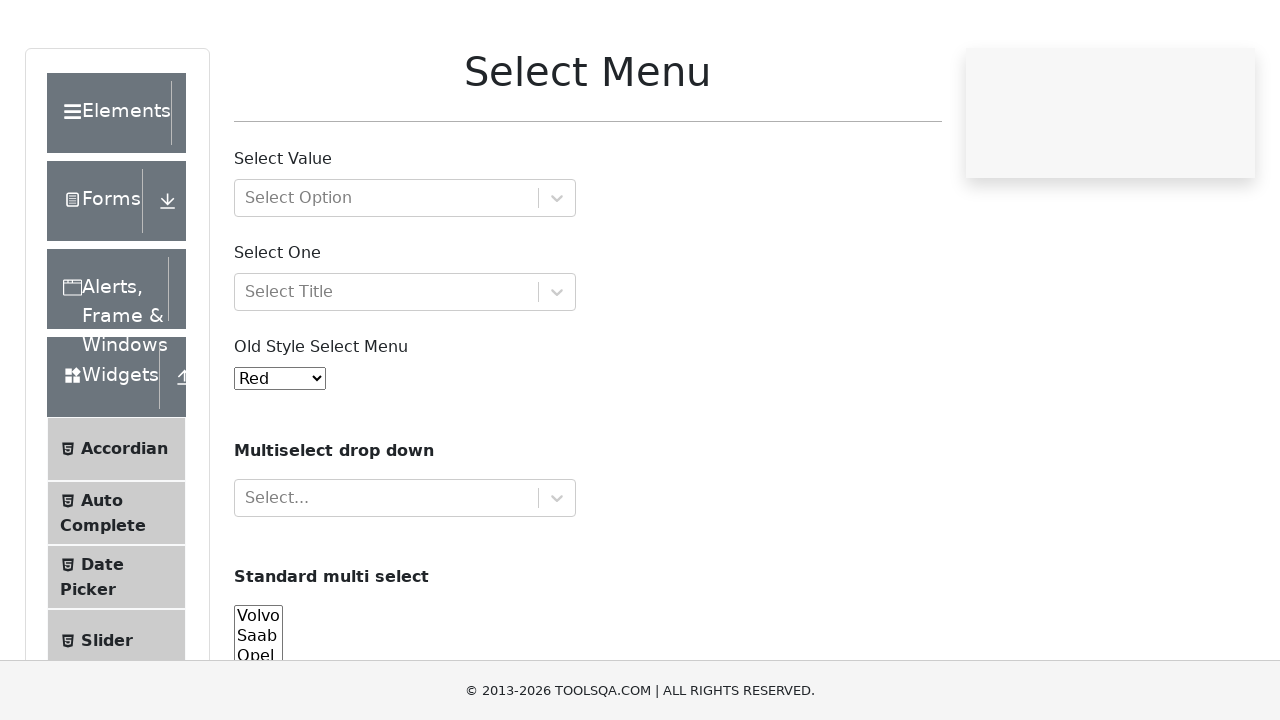

Selected 'audi' from cars multi-select dropdown on select[name='cars']
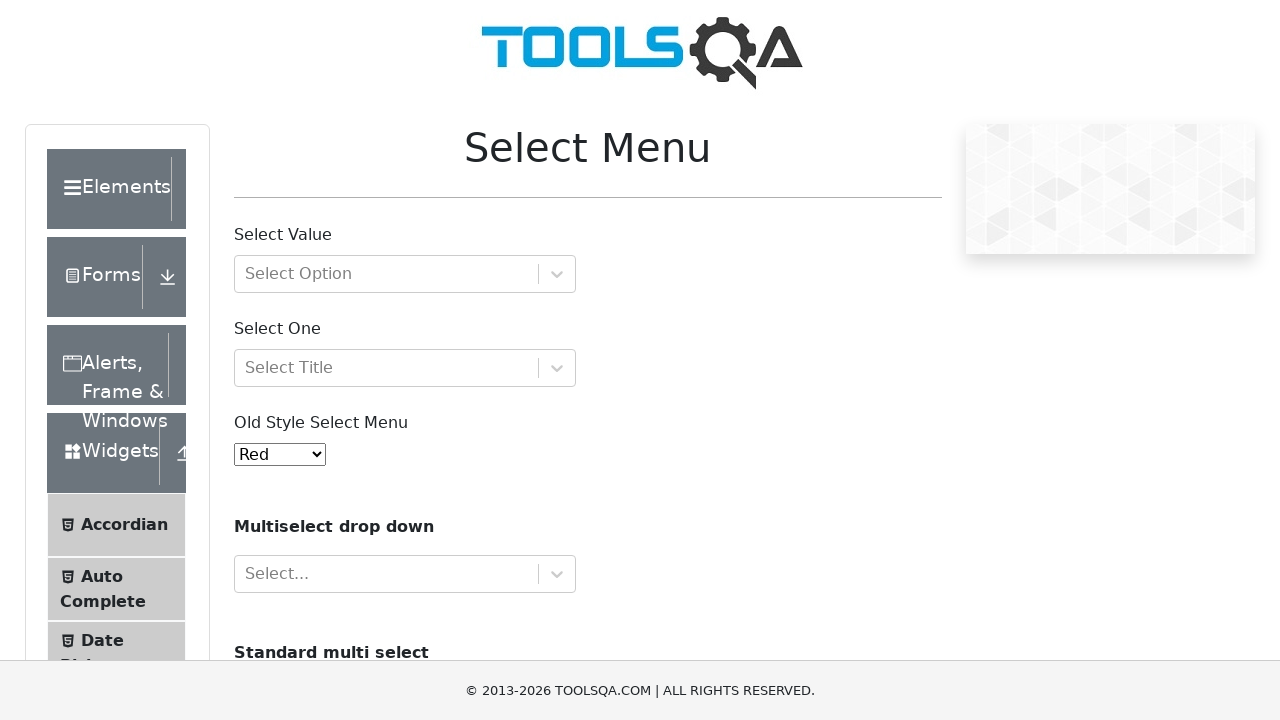

Selected car option at index 0 from multi-select dropdown on select[name='cars']
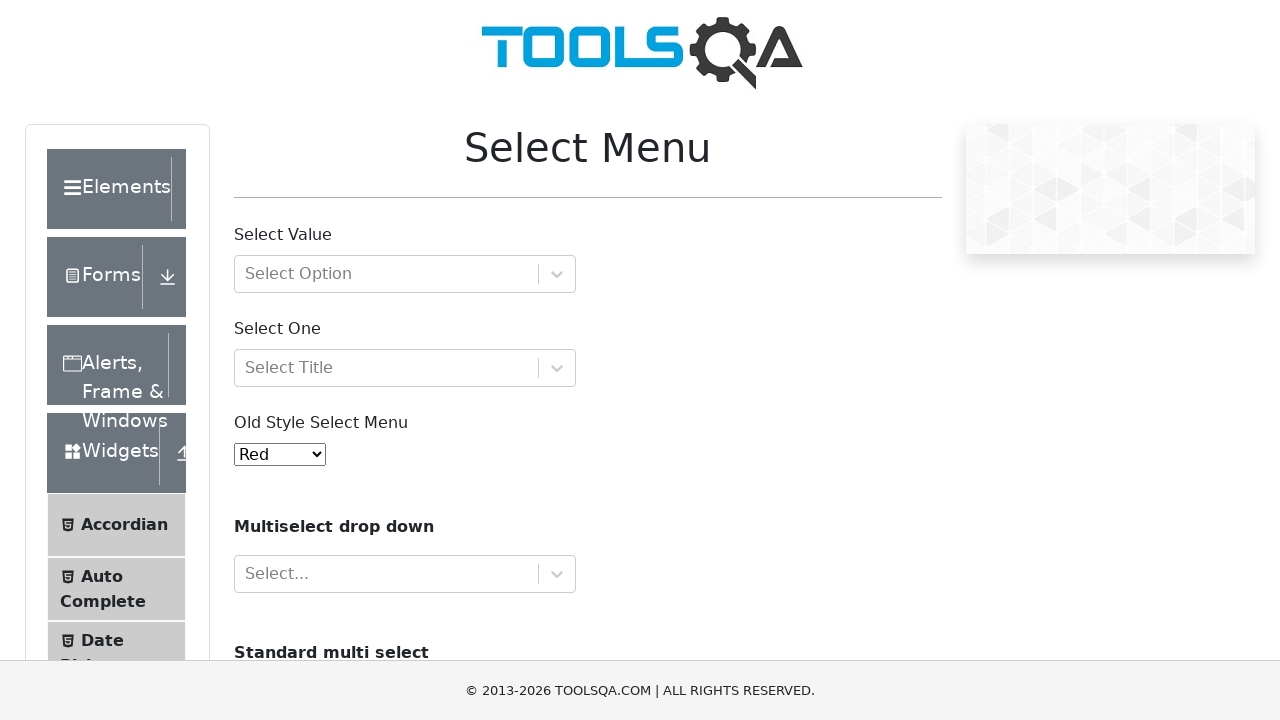

Selected 'Saab' from cars multi-select dropdown on select[name='cars']
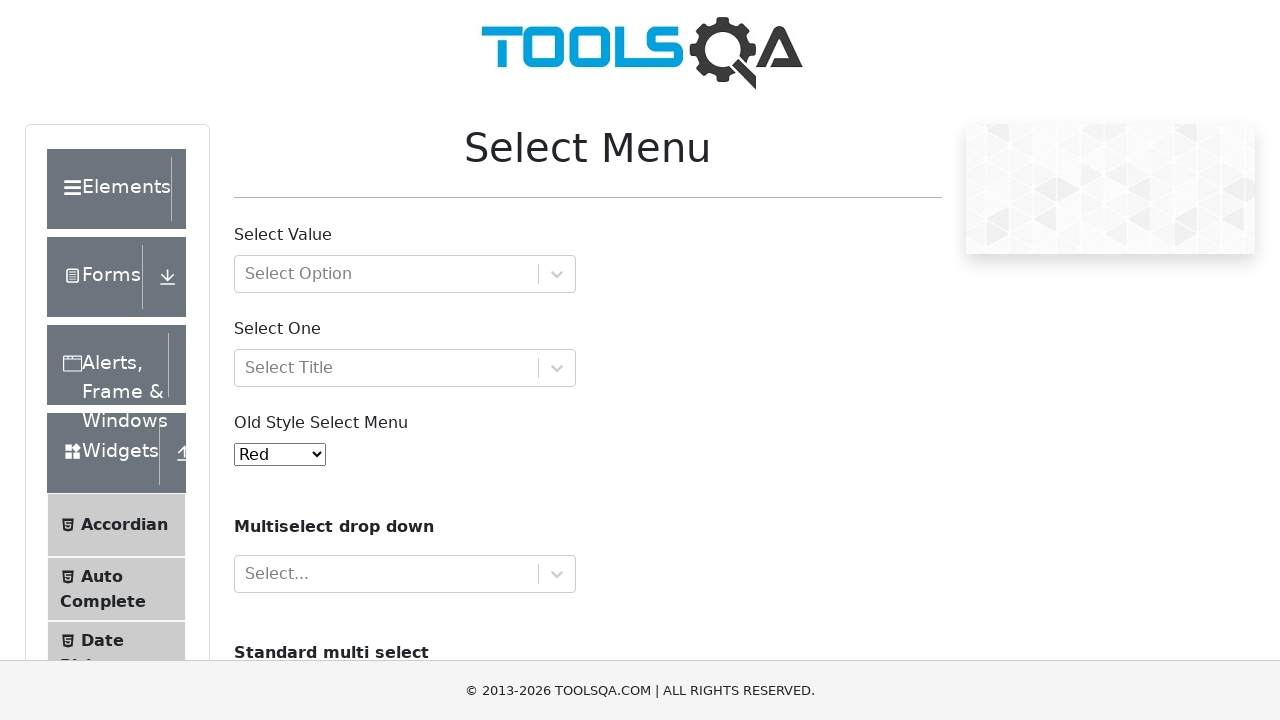

Deselected all options from cars multi-select dropdown on select[name='cars']
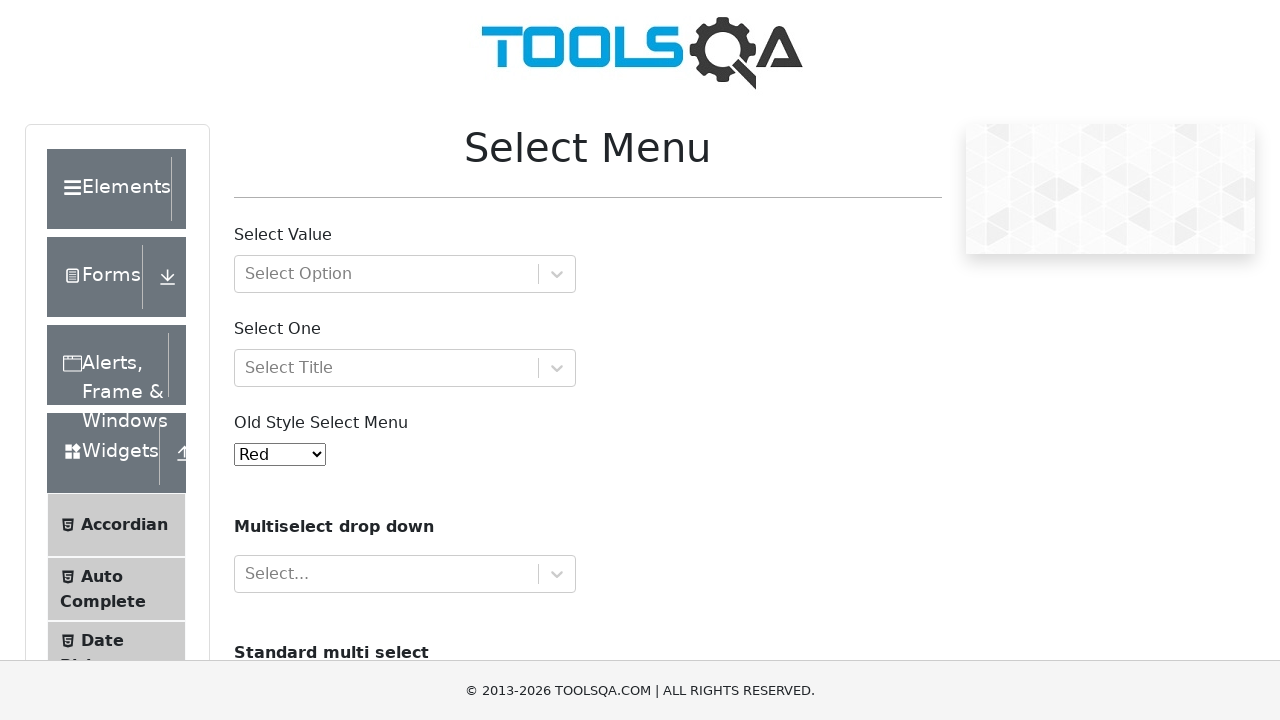

Waited 3 seconds before finishing test
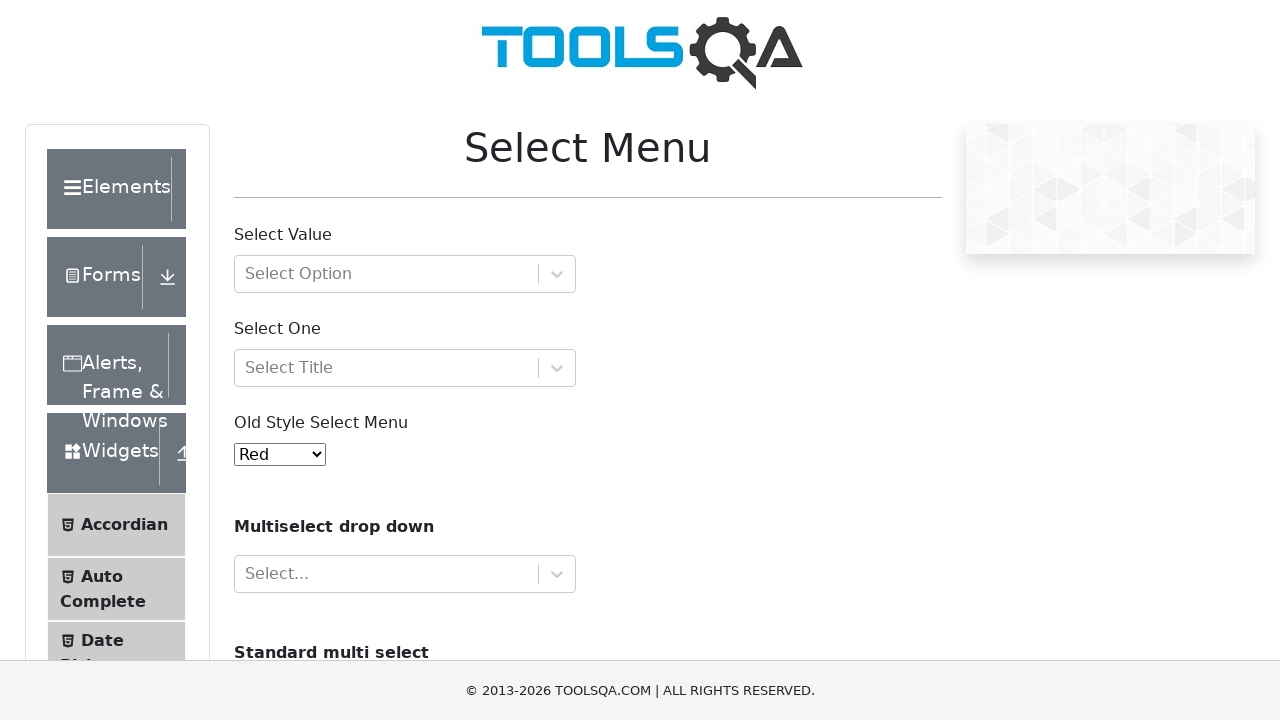

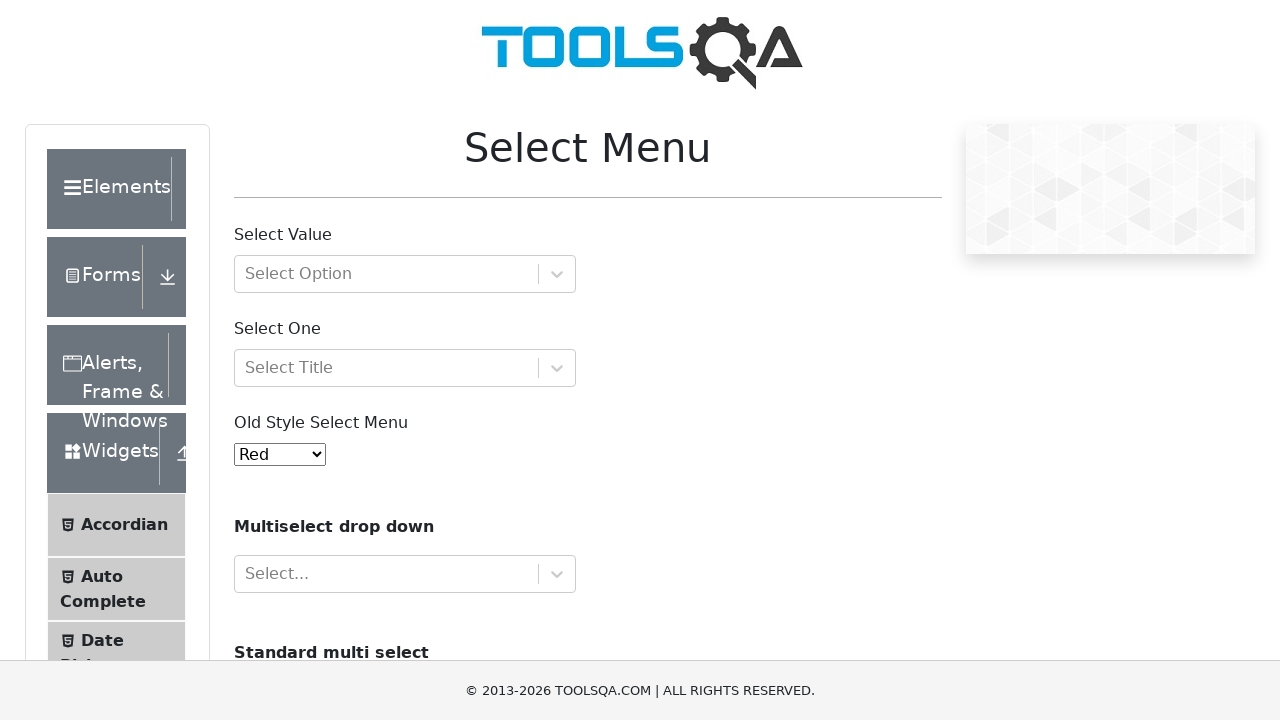